Tests that a todo item is removed when edited to an empty string

Starting URL: https://demo.playwright.dev/todomvc

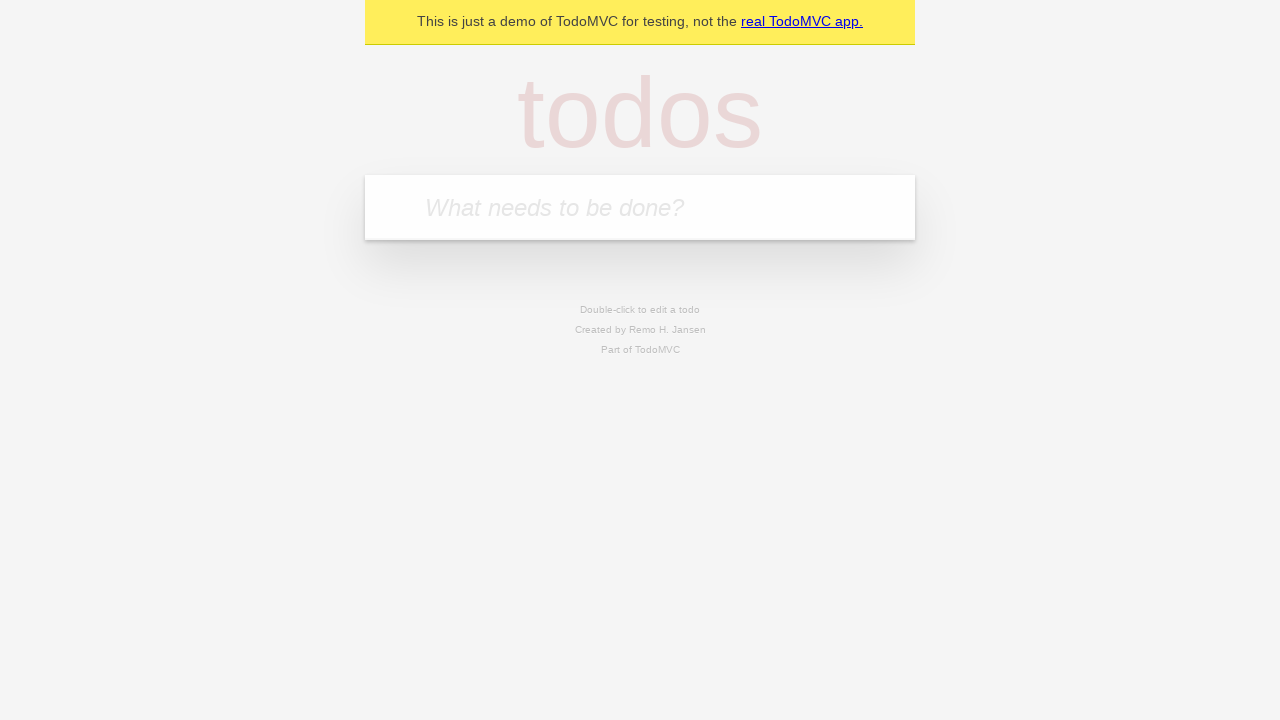

Filled new todo field with 'buy some cheese' on internal:attr=[placeholder="What needs to be done?"i]
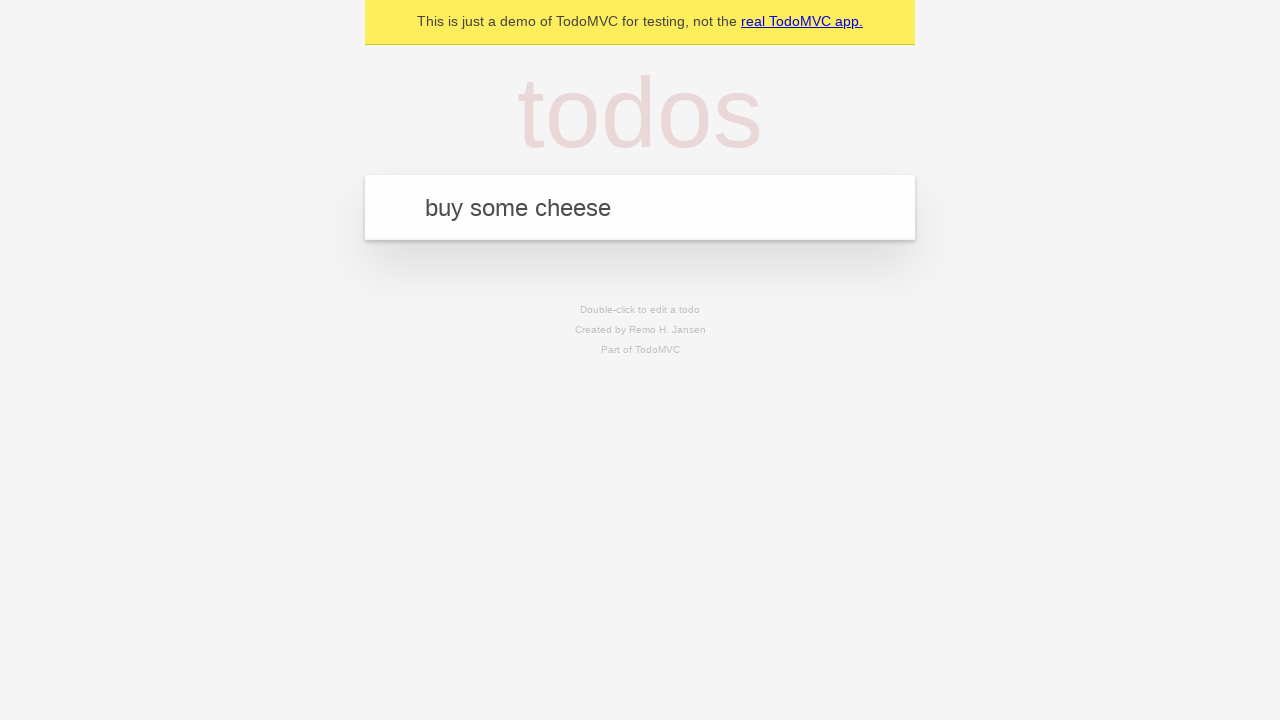

Pressed Enter to create first todo item on internal:attr=[placeholder="What needs to be done?"i]
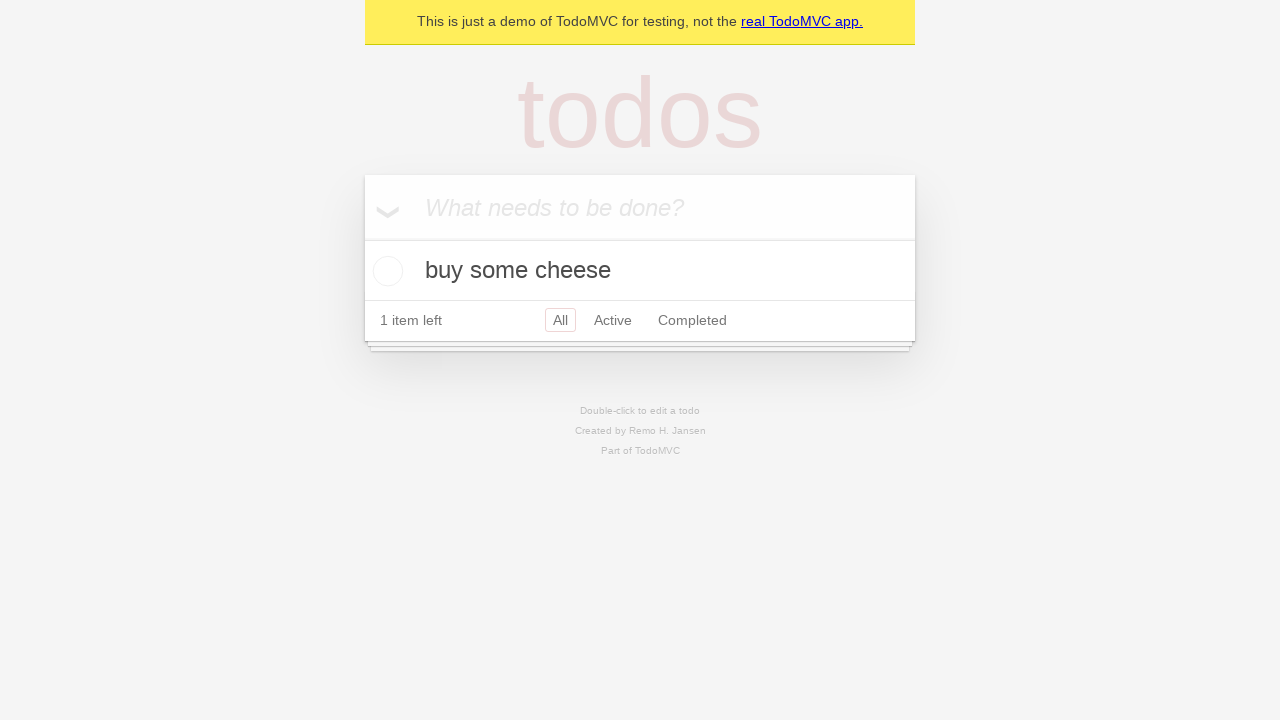

Filled new todo field with 'feed the cat' on internal:attr=[placeholder="What needs to be done?"i]
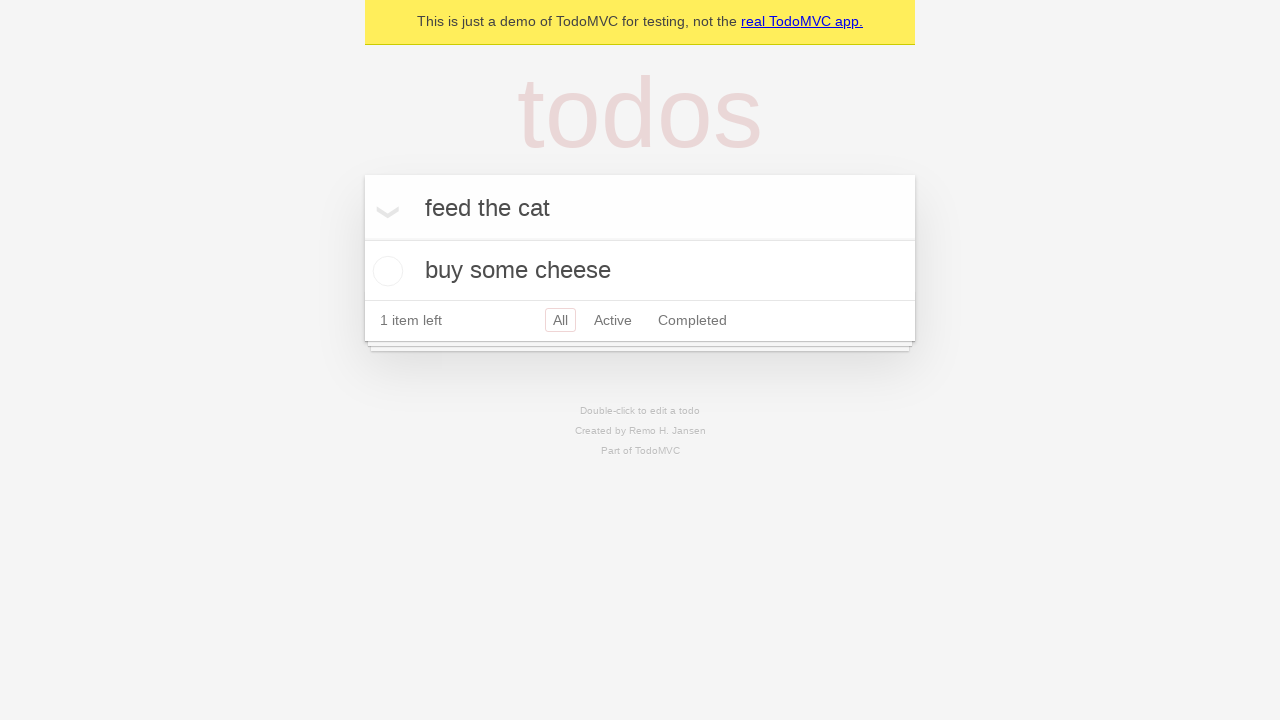

Pressed Enter to create second todo item on internal:attr=[placeholder="What needs to be done?"i]
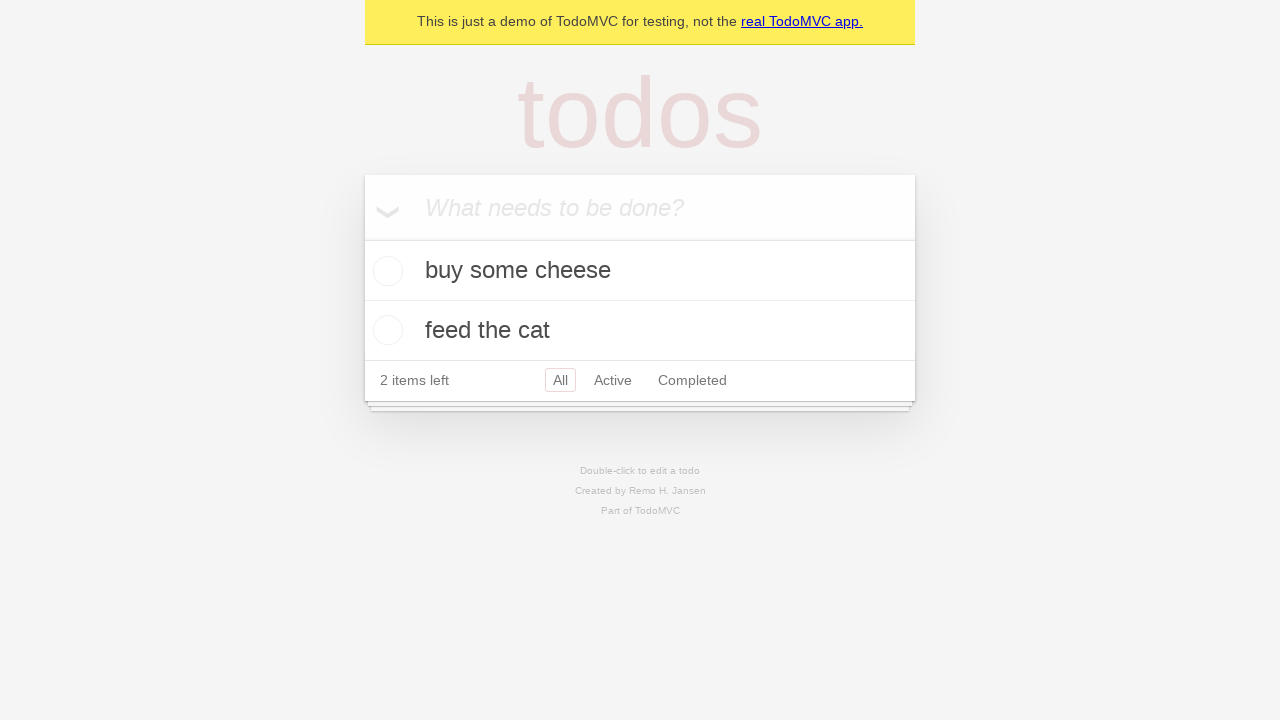

Filled new todo field with 'book a doctors appointment' on internal:attr=[placeholder="What needs to be done?"i]
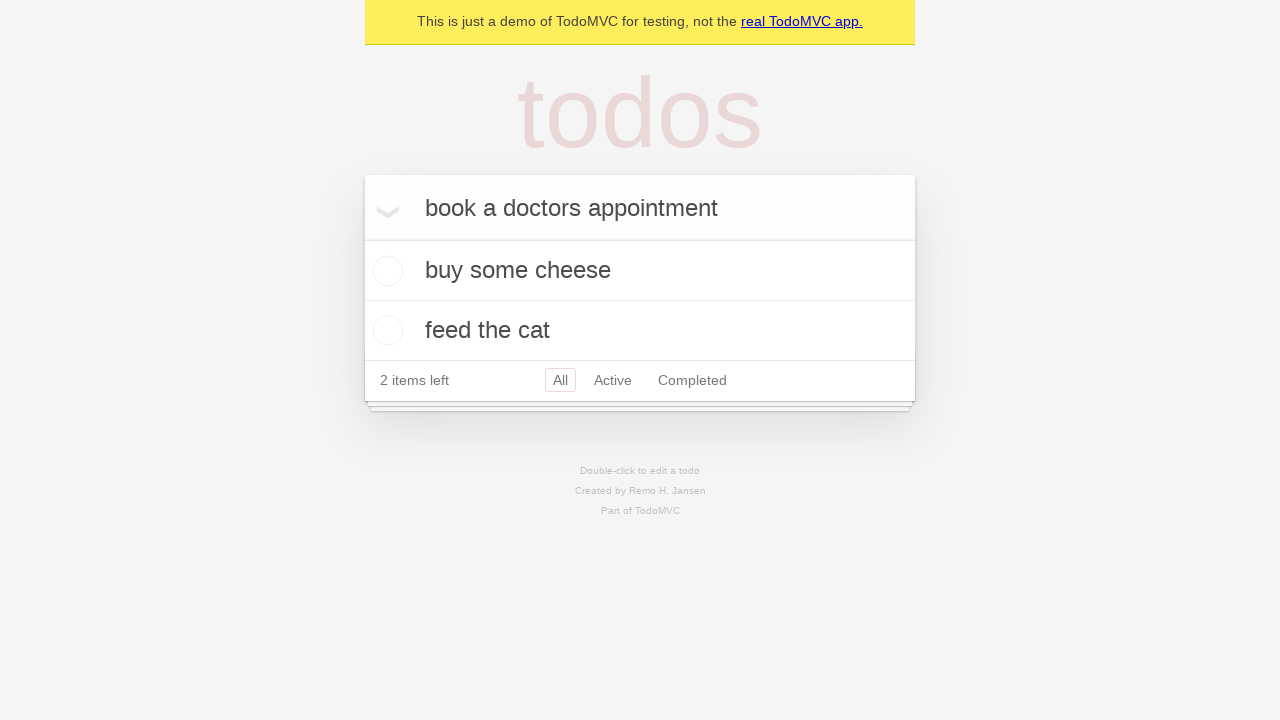

Pressed Enter to create third todo item on internal:attr=[placeholder="What needs to be done?"i]
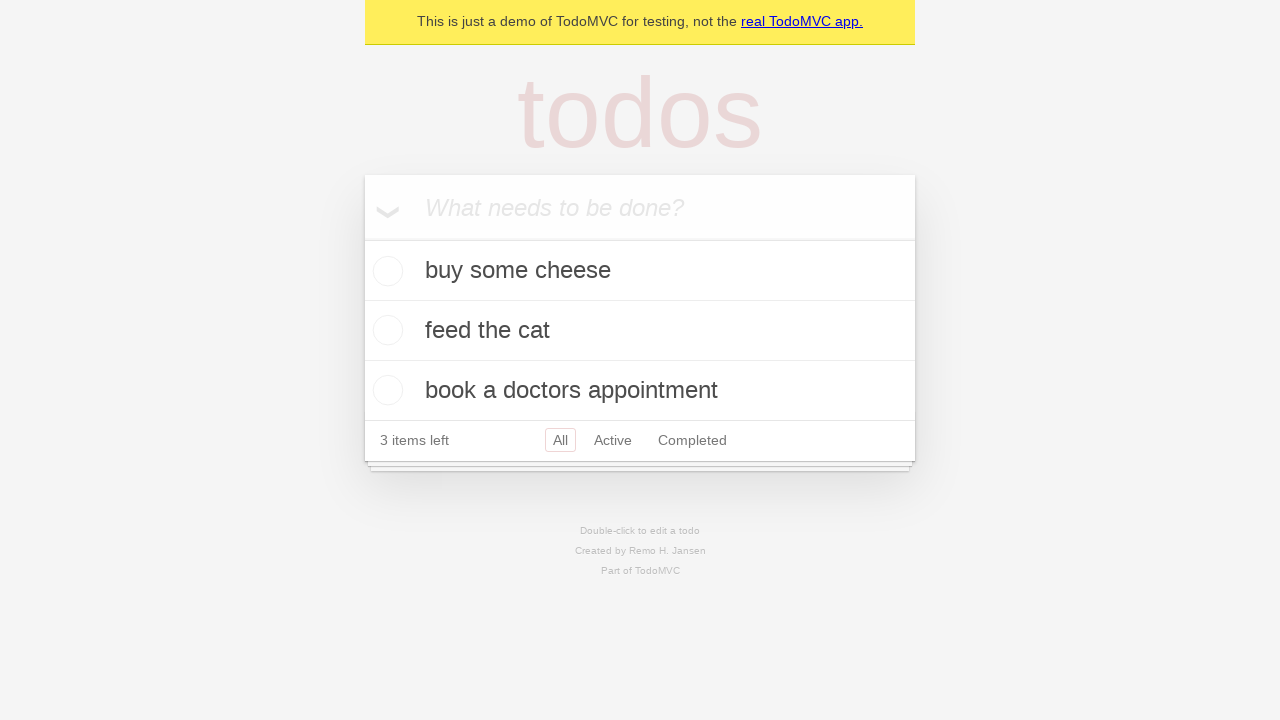

Waited for all 3 todo items to be created
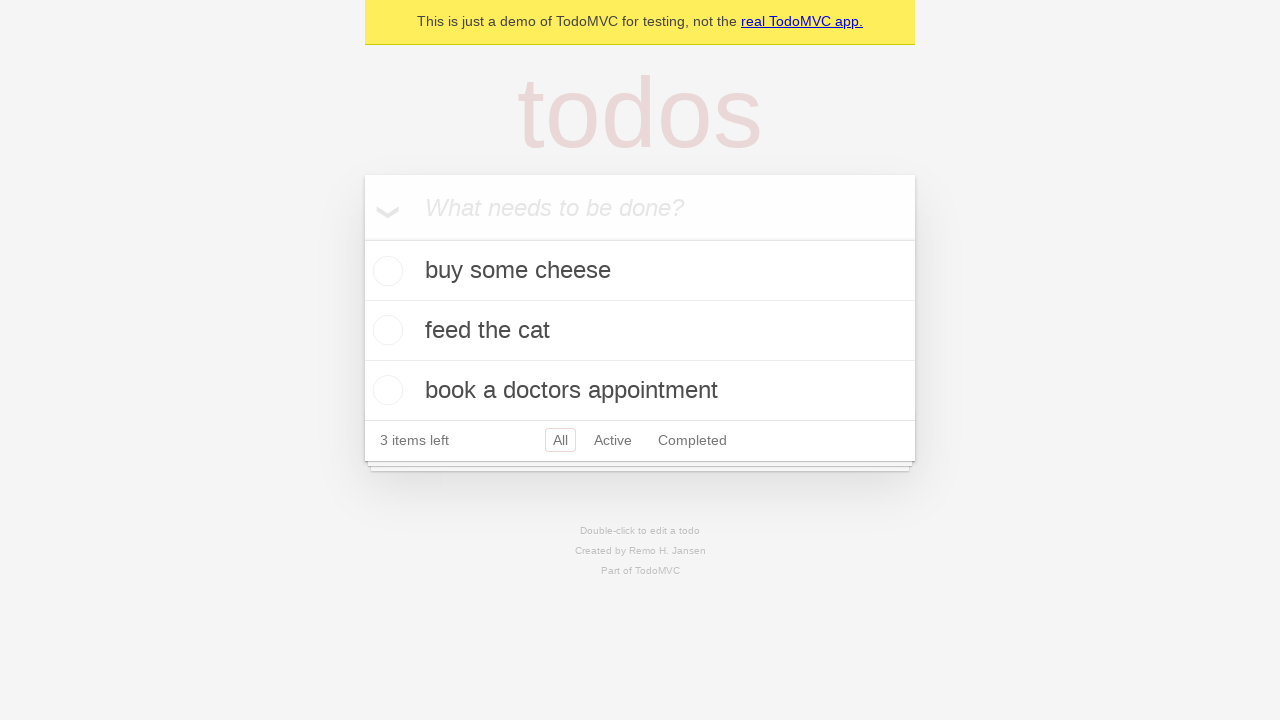

Double-clicked on second todo item to enter edit mode at (640, 331) on internal:testid=[data-testid="todo-item"s] >> nth=1
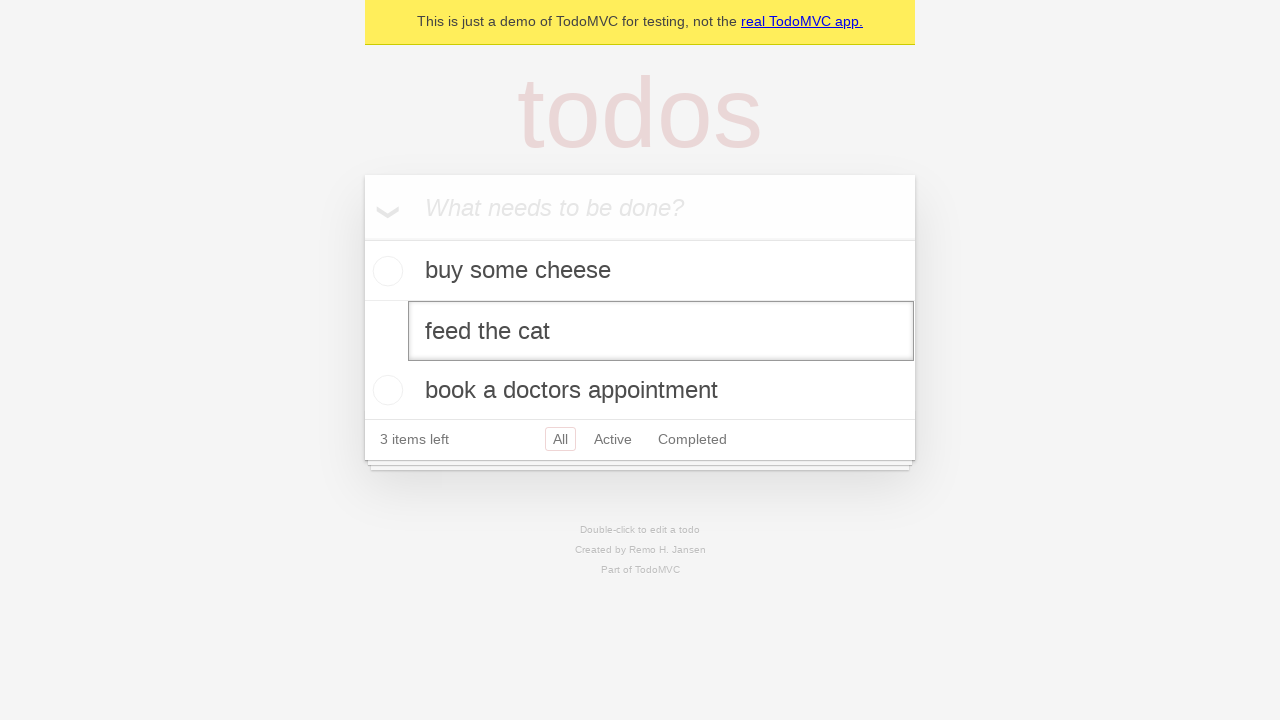

Cleared the edit textbox to empty string on internal:testid=[data-testid="todo-item"s] >> nth=1 >> internal:role=textbox[nam
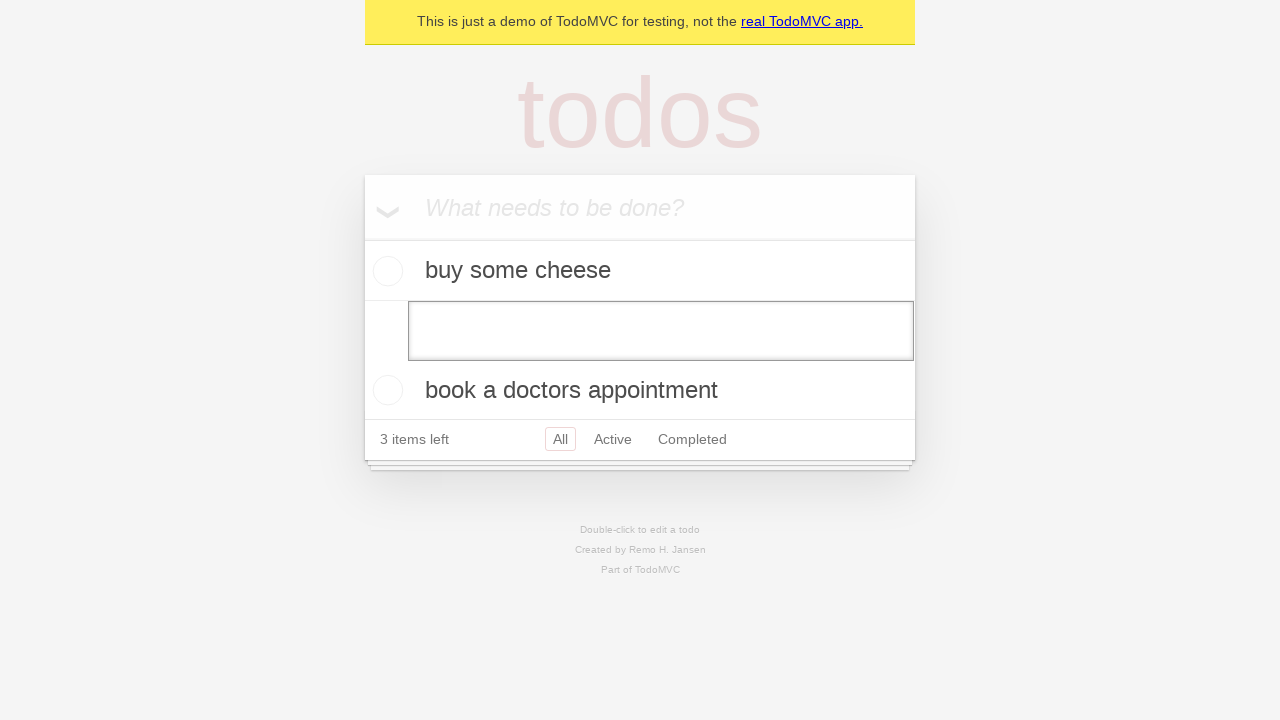

Pressed Enter to confirm edit with empty string, removing the todo item on internal:testid=[data-testid="todo-item"s] >> nth=1 >> internal:role=textbox[nam
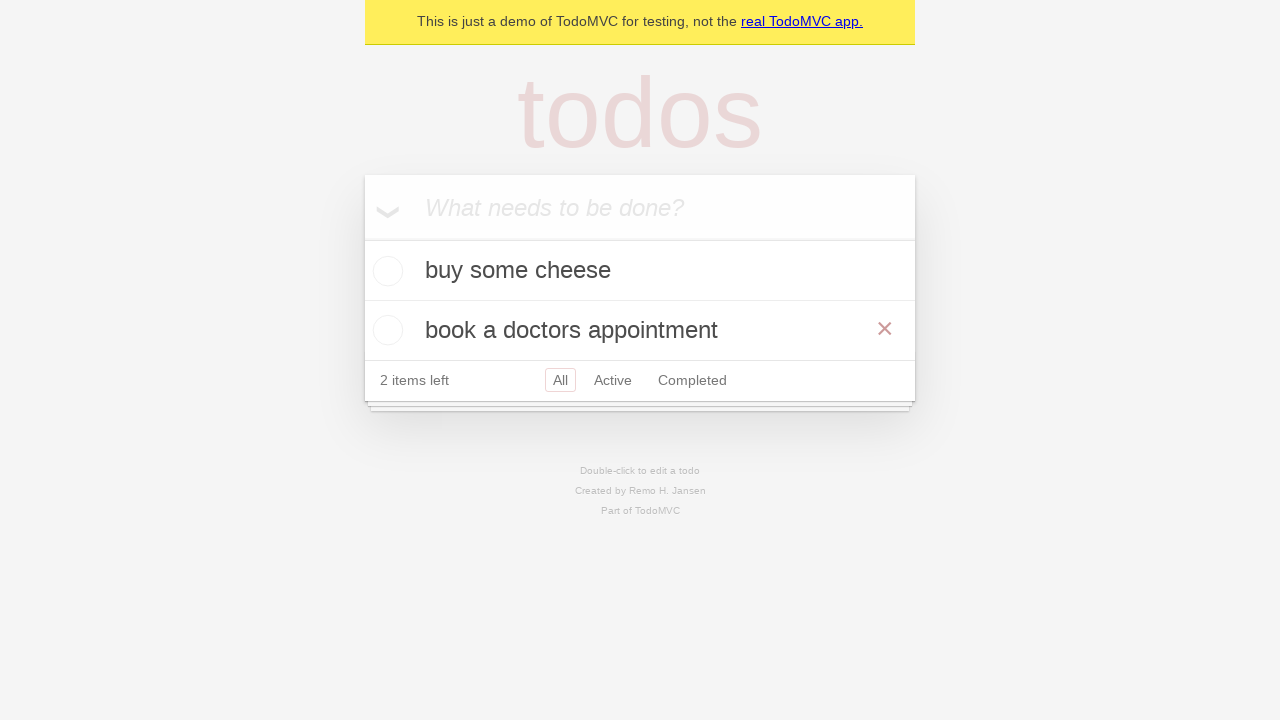

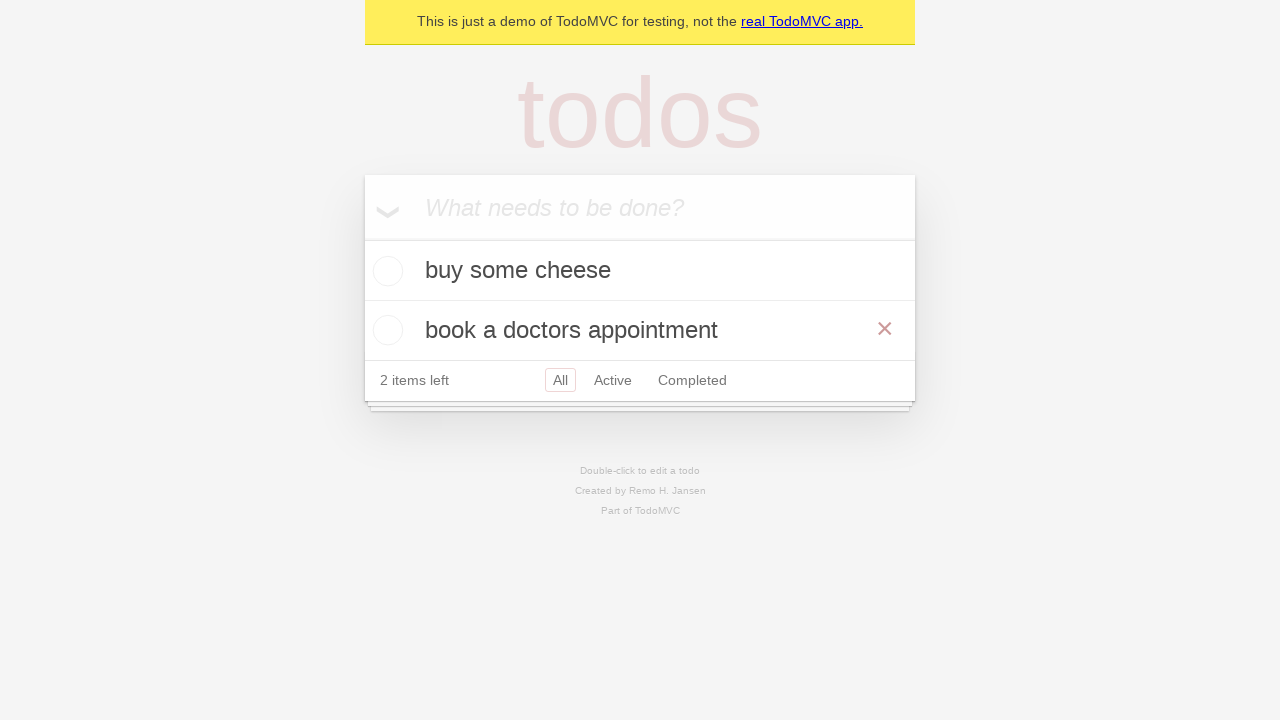